Tests JavaScript alert handling by clicking a button that triggers an alert, accepting the alert, and verifying the result message is displayed correctly.

Starting URL: https://the-internet.herokuapp.com/javascript_alerts

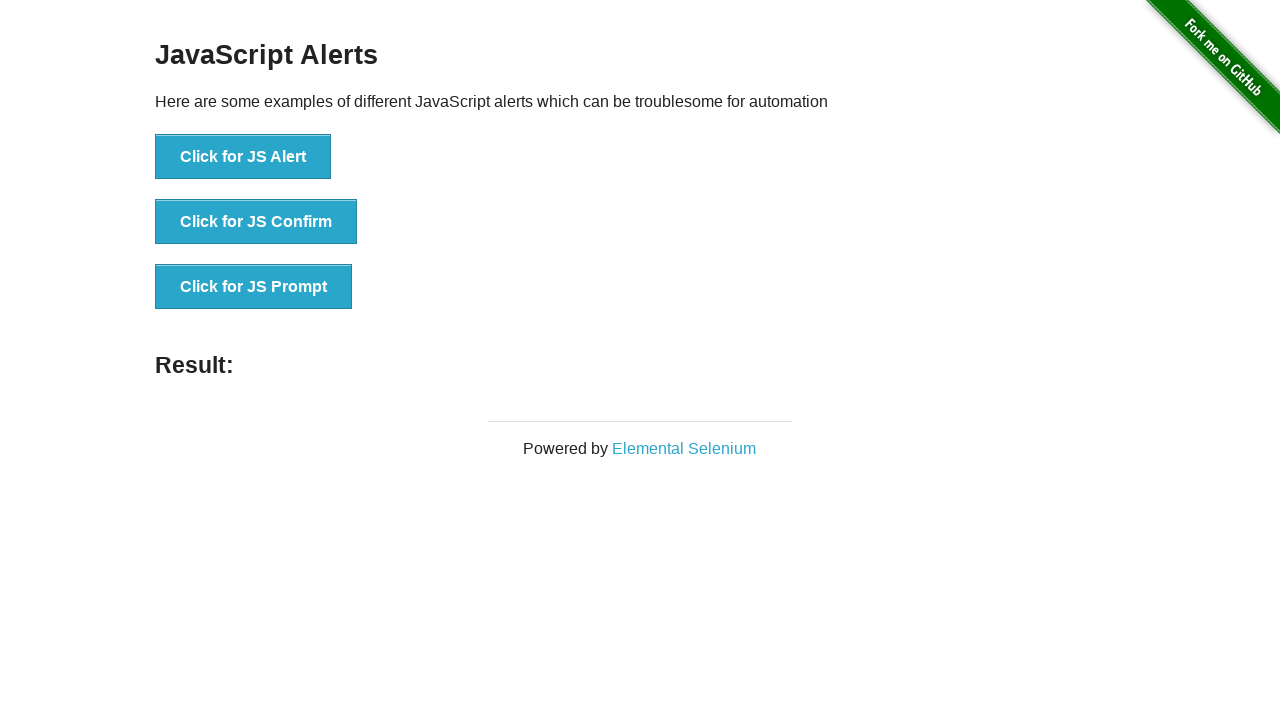

Clicked button to trigger JavaScript alert at (243, 157) on xpath=//*[text()='Click for JS Alert']
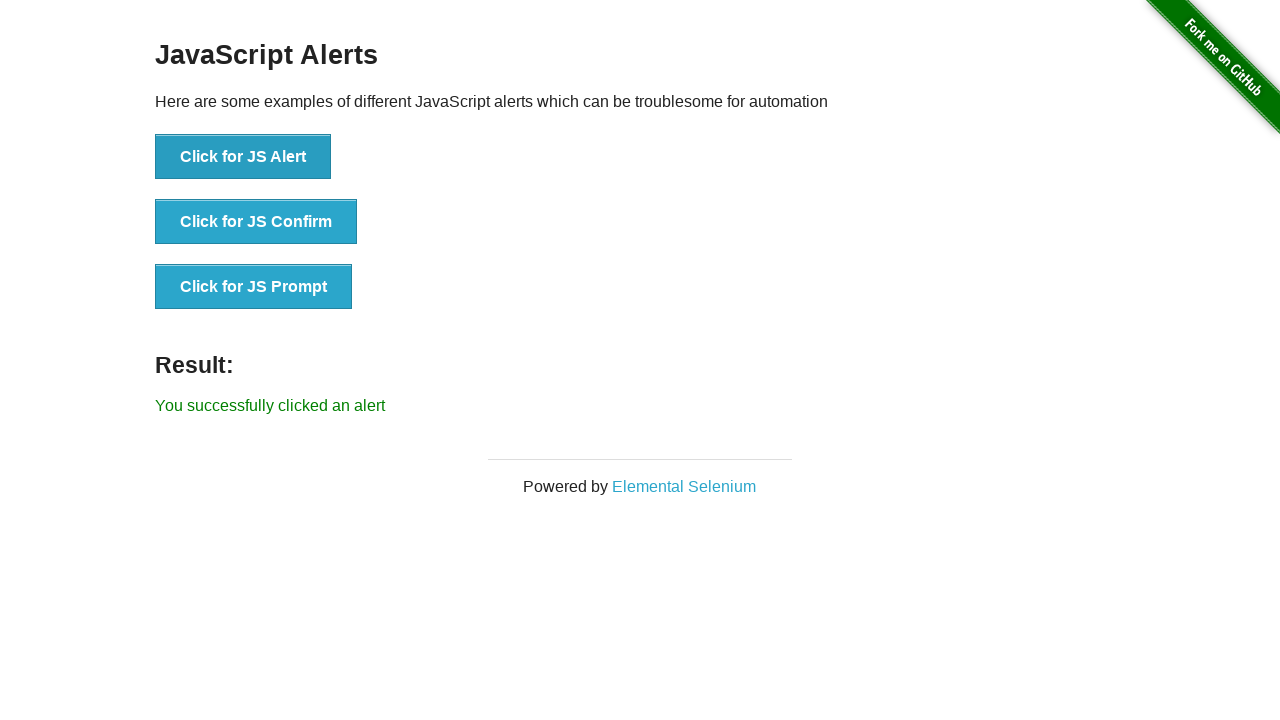

Set up alert handler to accept dialogs
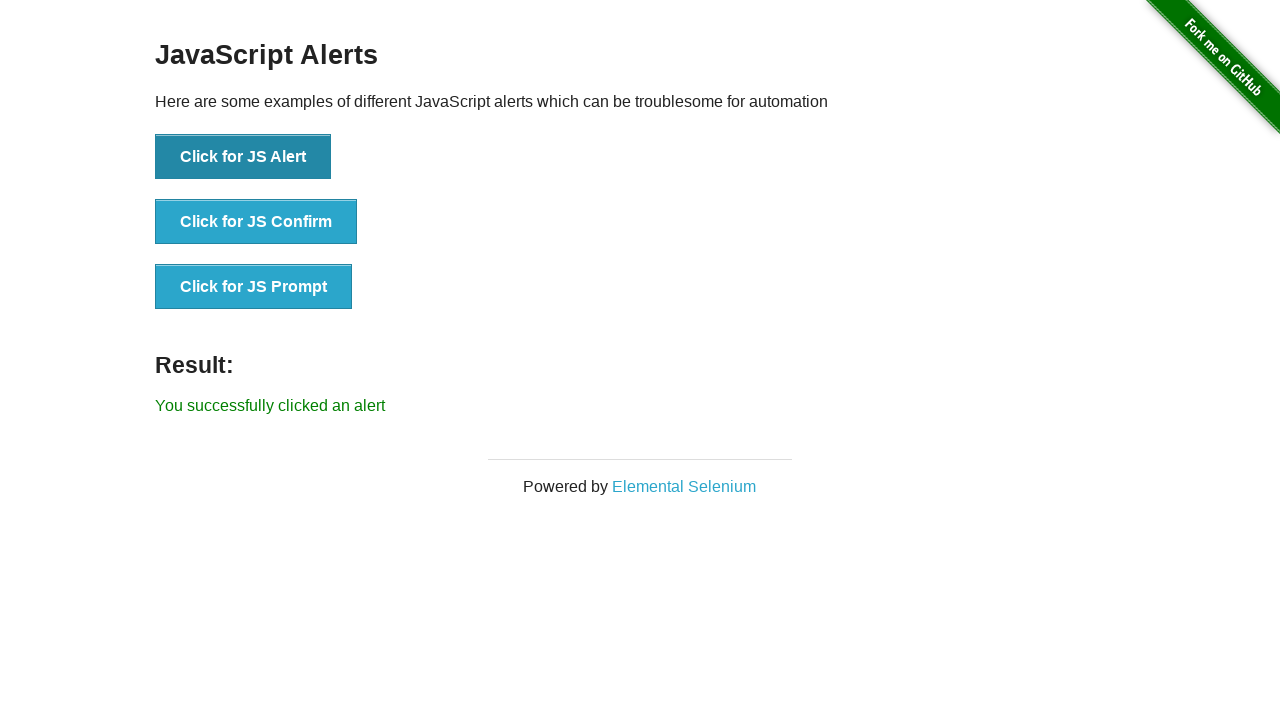

Clicked button again to trigger alert at (243, 157) on xpath=//*[text()='Click for JS Alert']
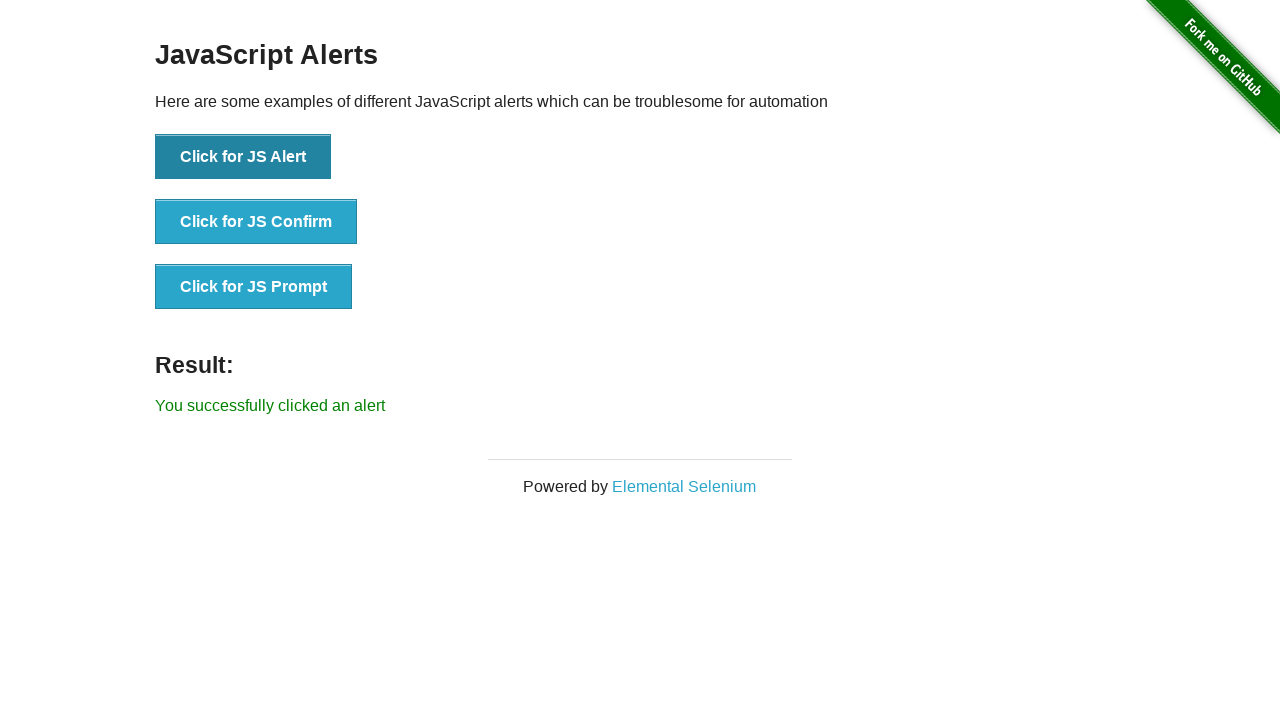

Result message element is visible
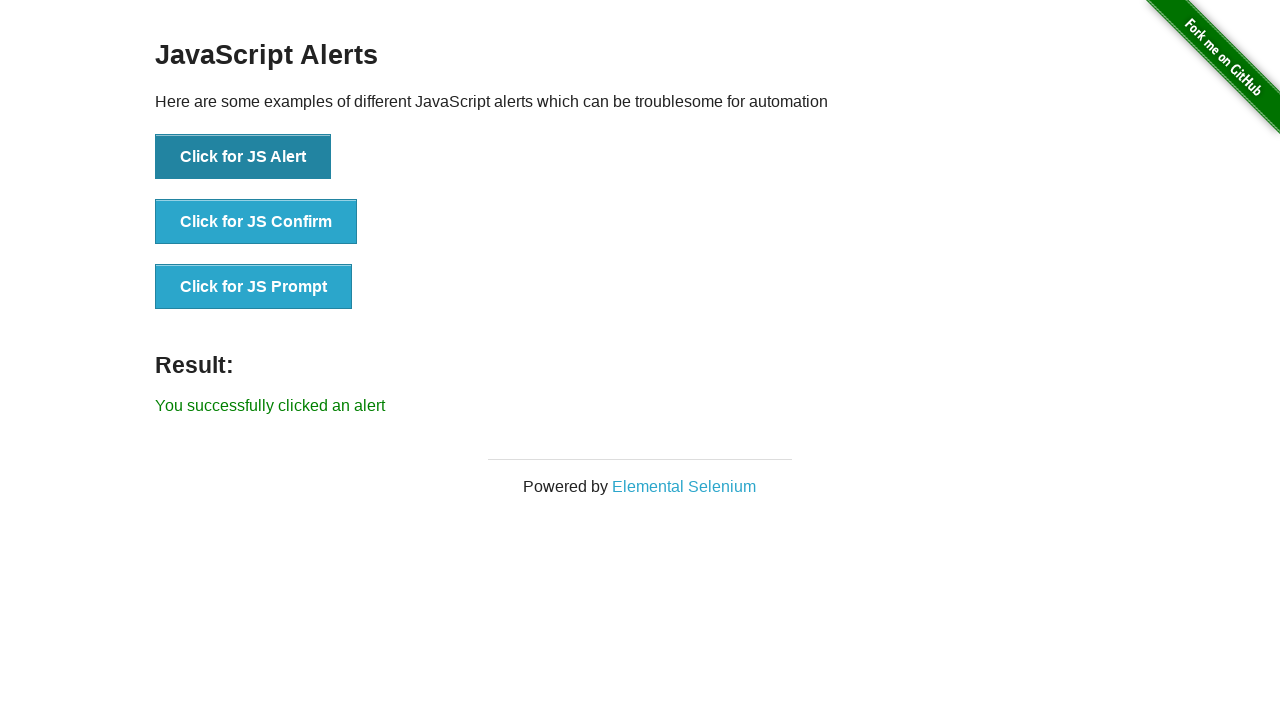

Verified result message displays 'You successfully clicked an alert'
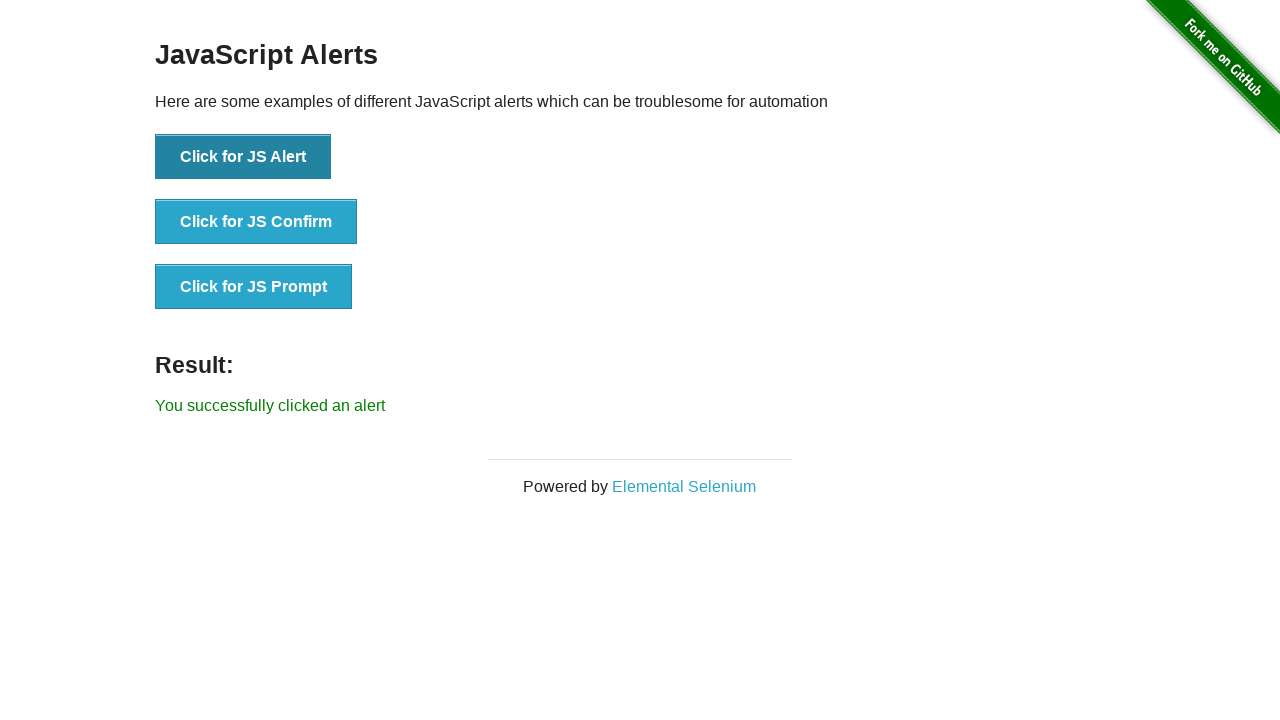

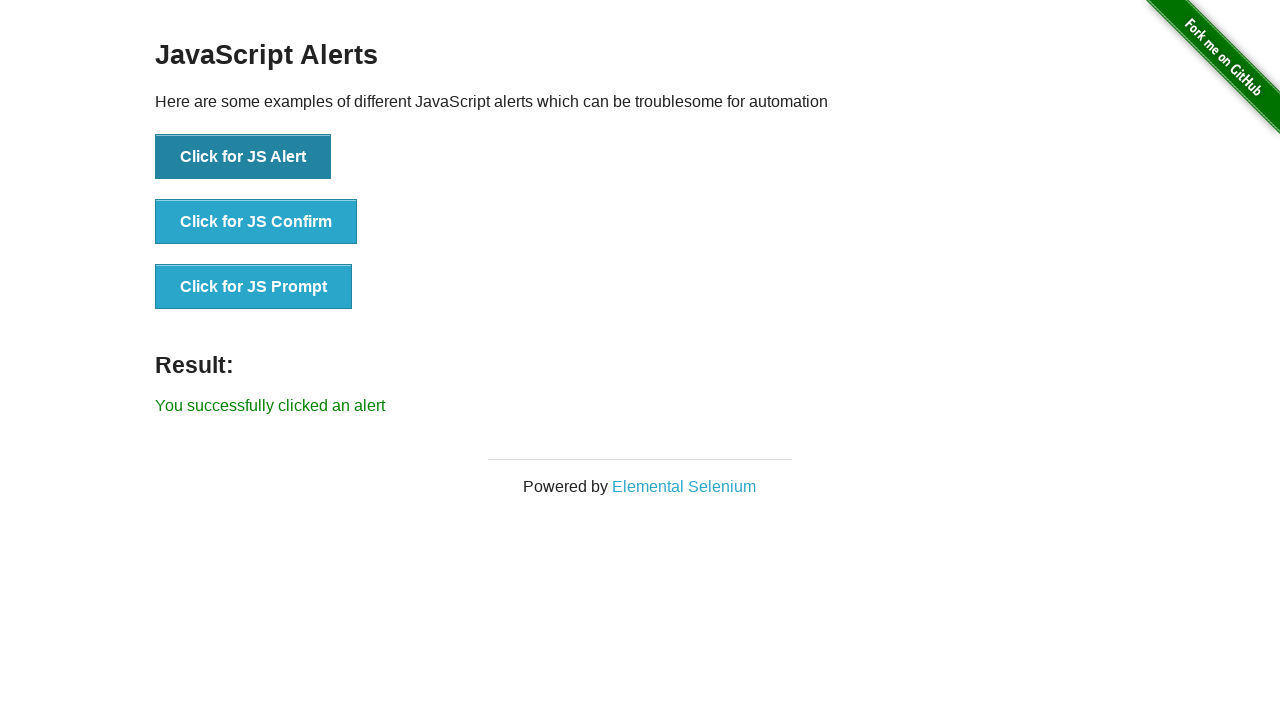